Navigates to the Katalon CURA Healthcare demo site and maximizes the browser window

Starting URL: https://katalon-demo-cura.herokuapp.com/

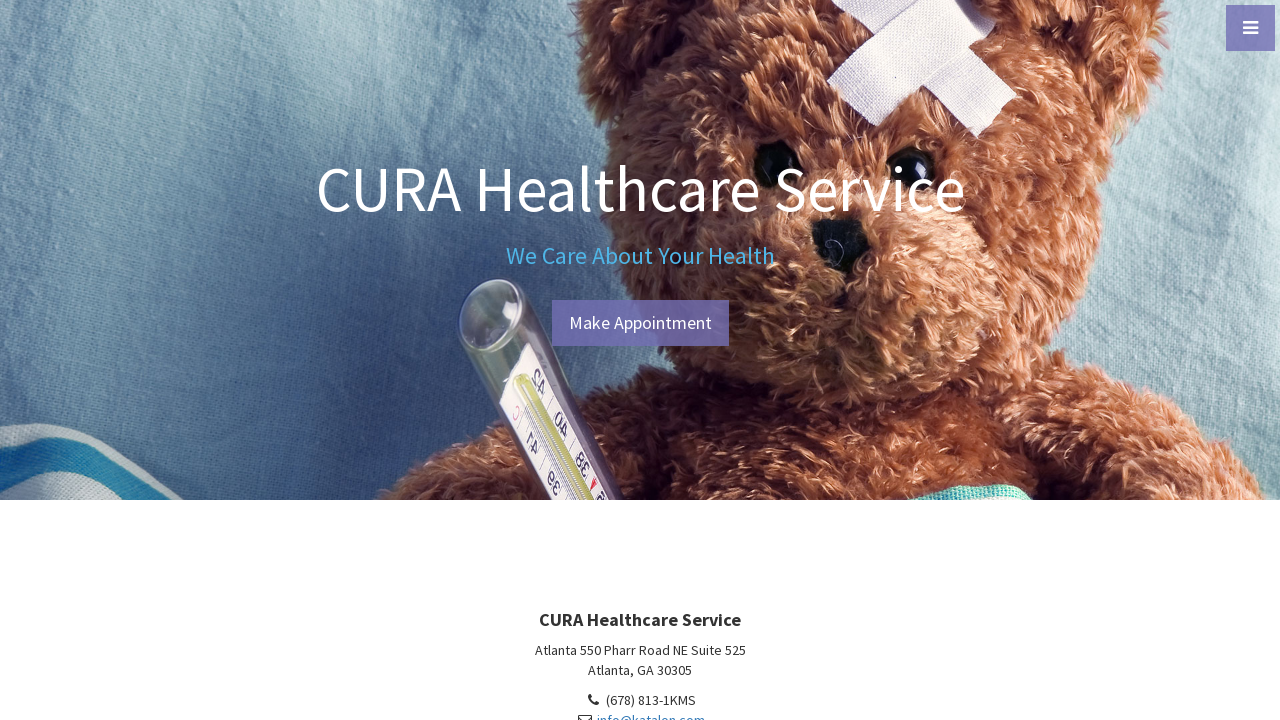

Navigated to Katalon CURA Healthcare demo site
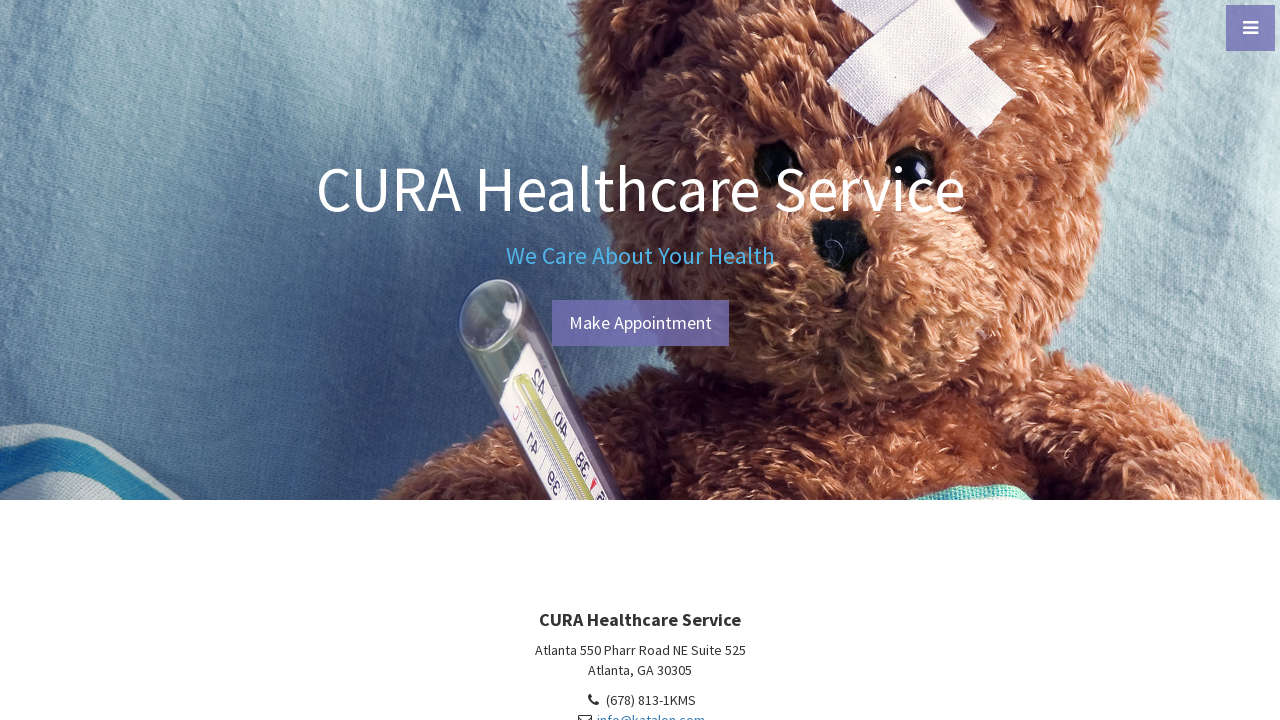

Maximized browser window to 1920x1080
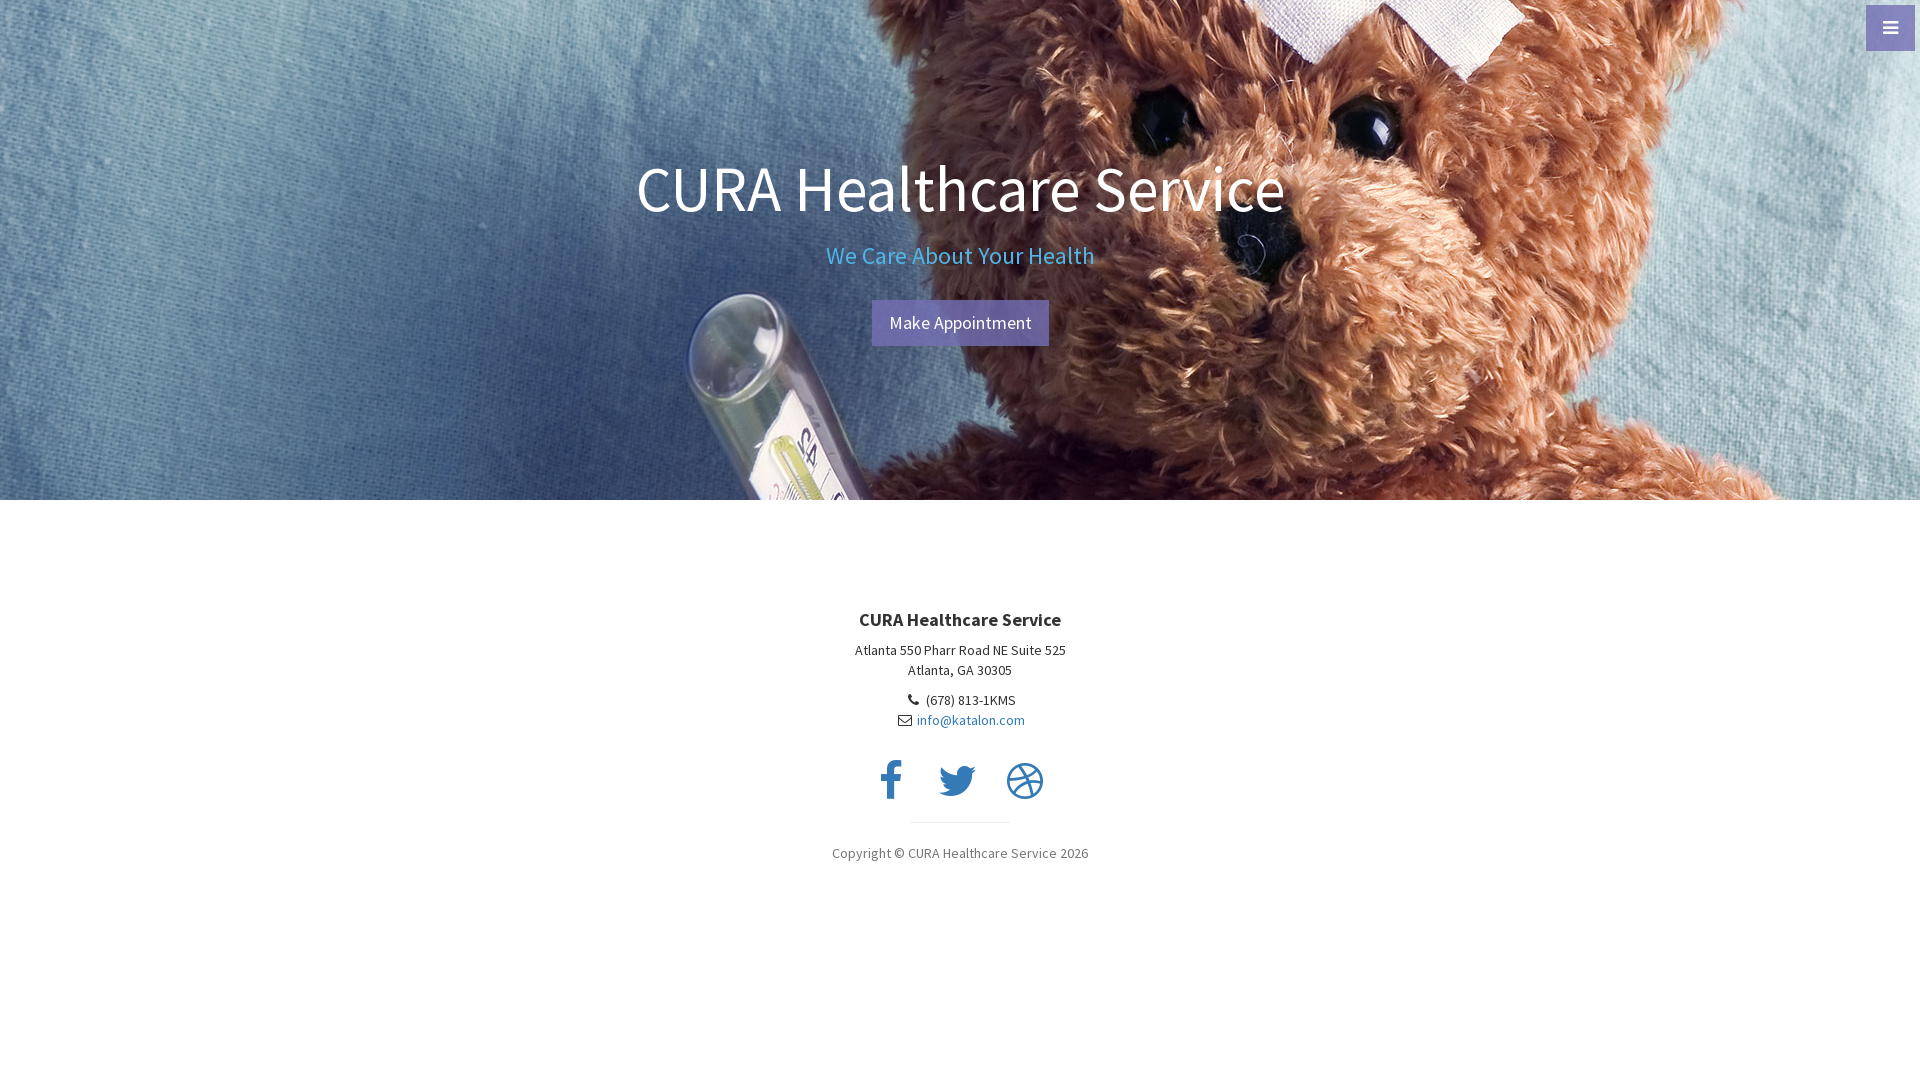

Page loaded with domcontentloaded state
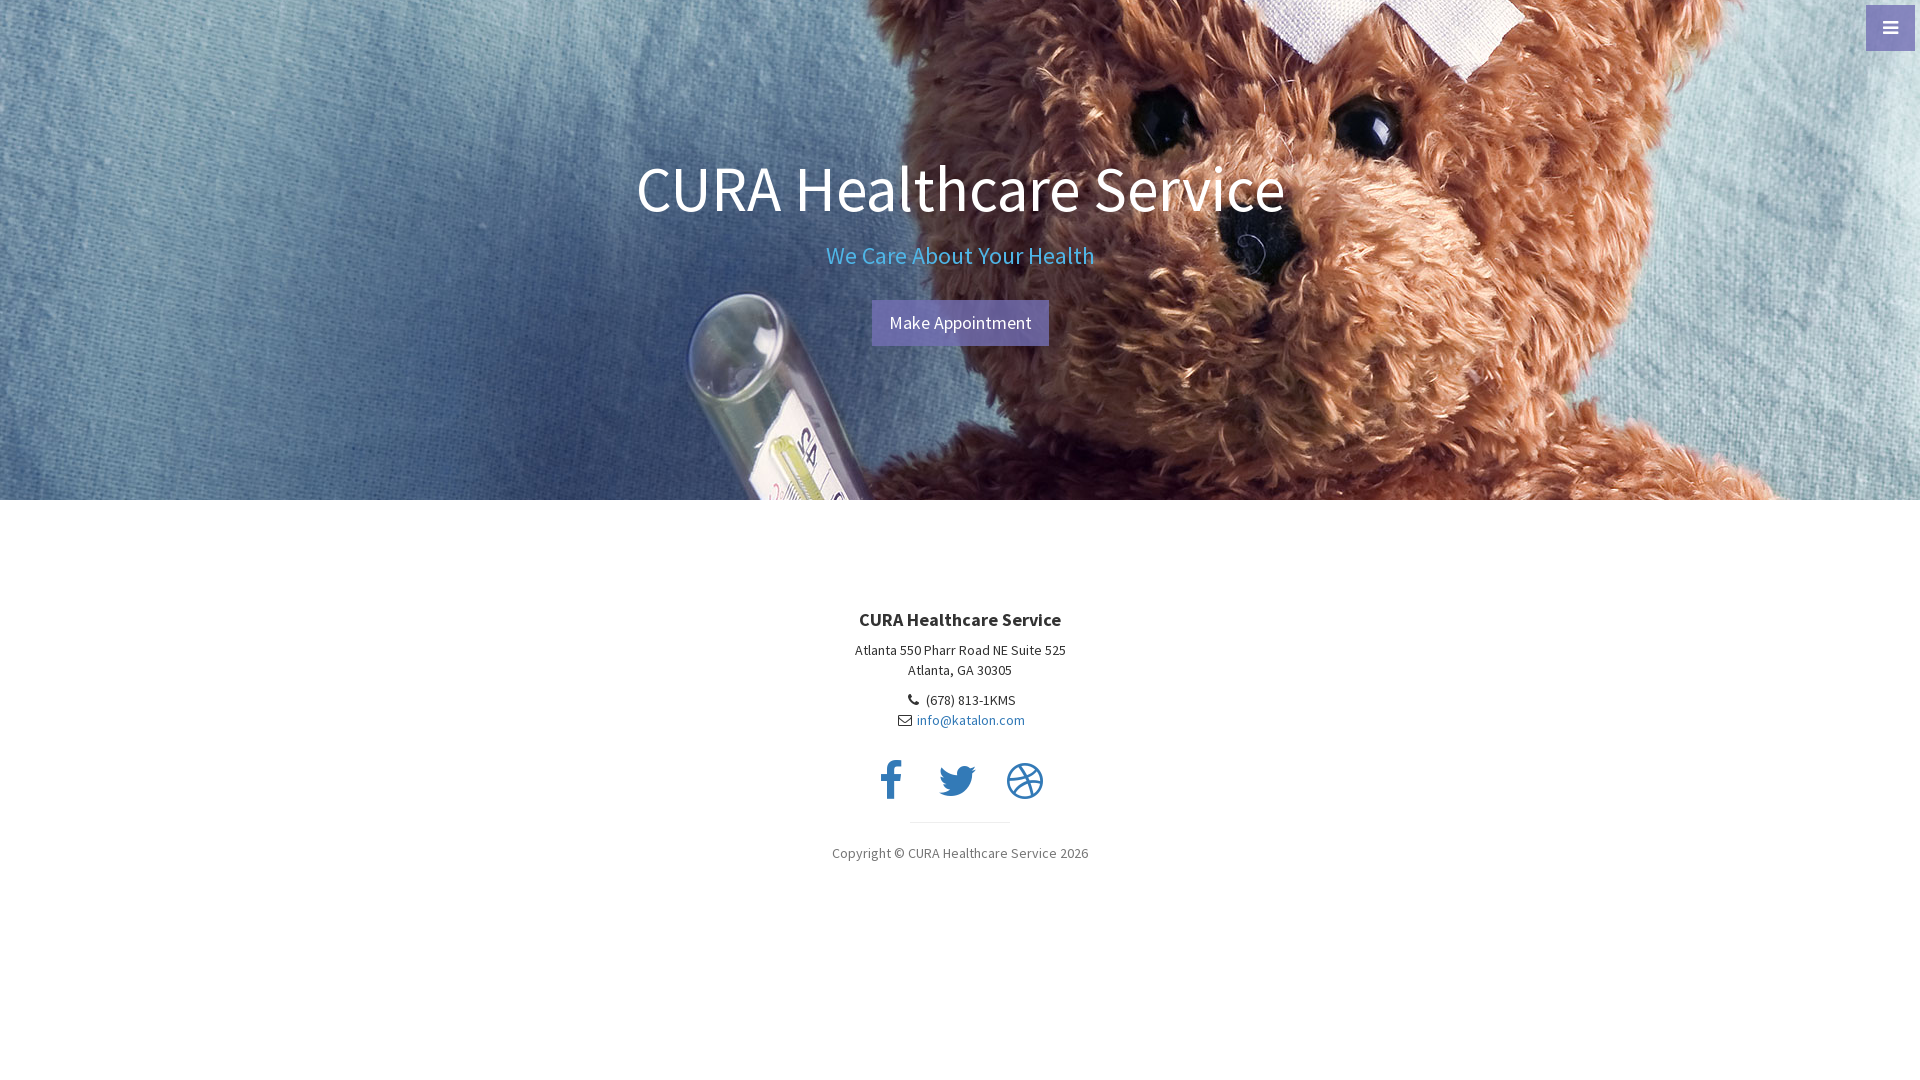

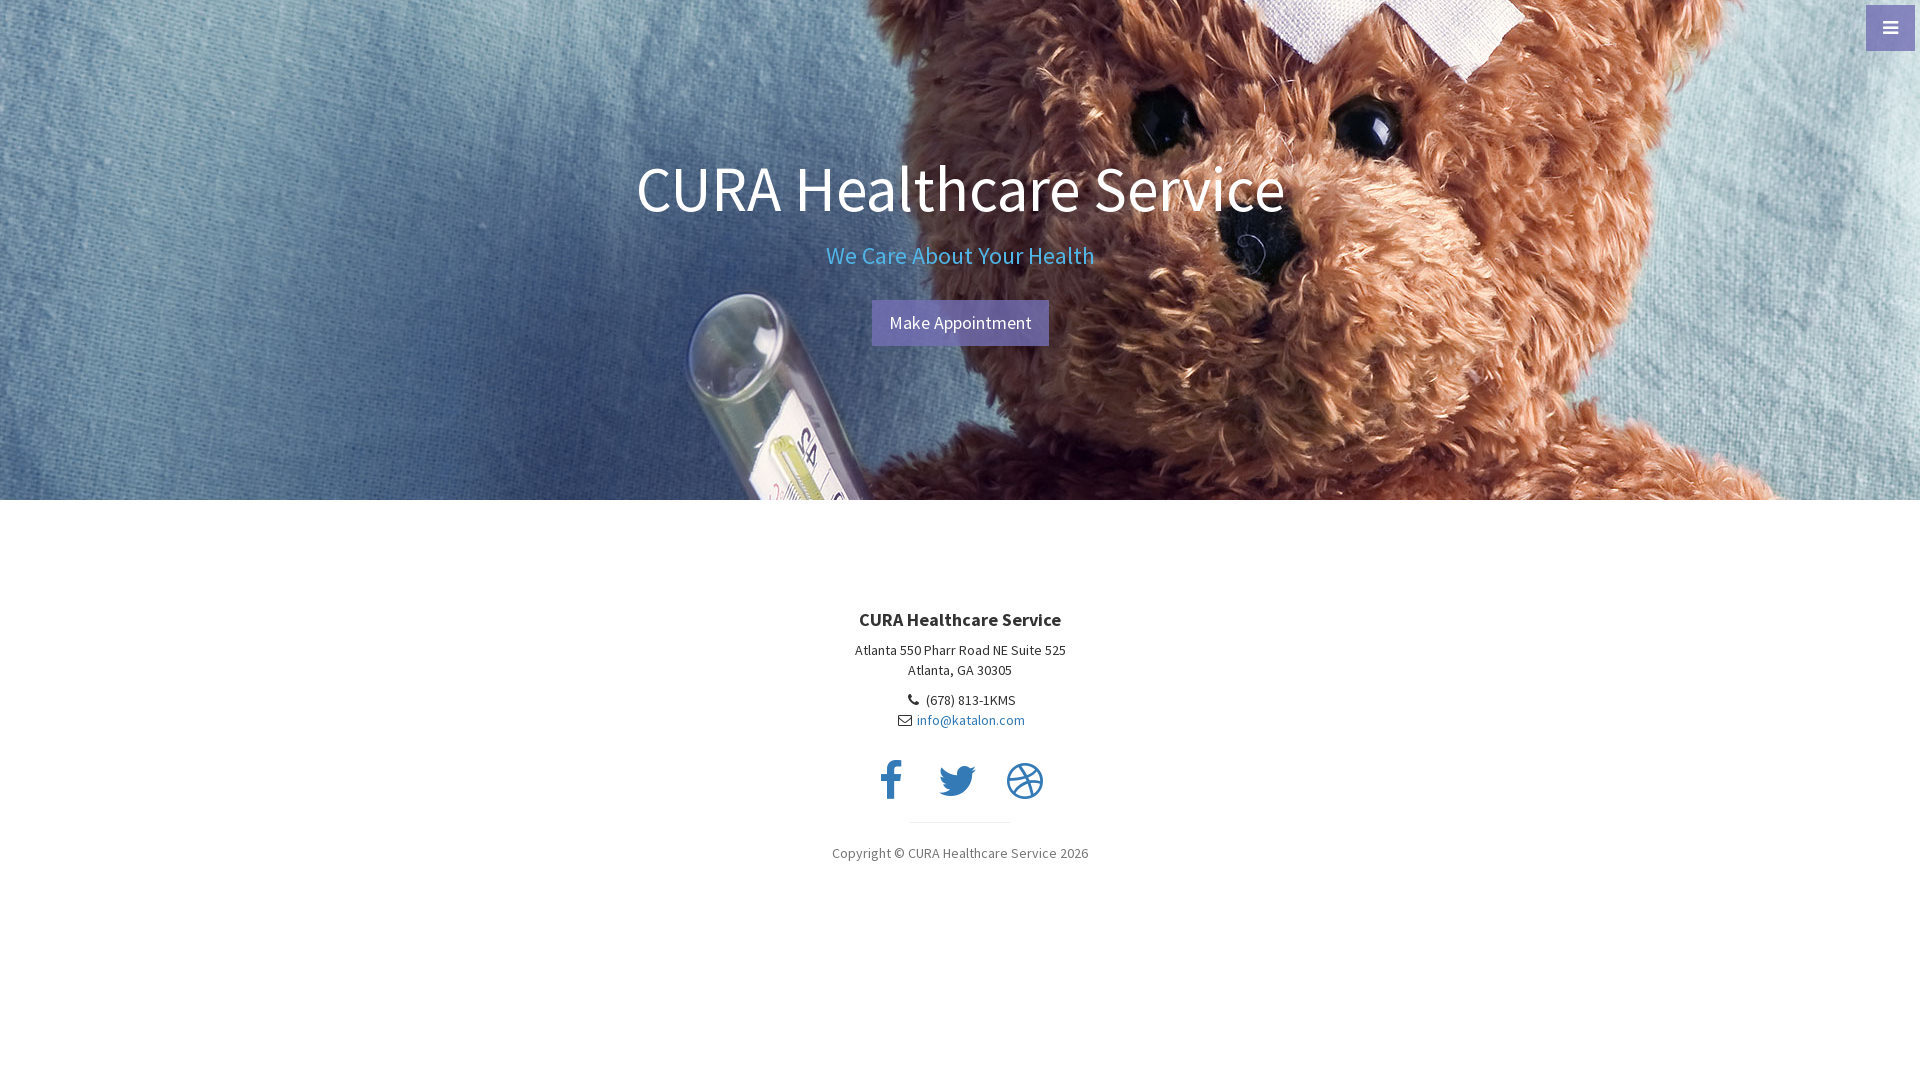